Tests that the complete all checkbox updates state when individual items are completed or cleared

Starting URL: https://demo.playwright.dev/todomvc

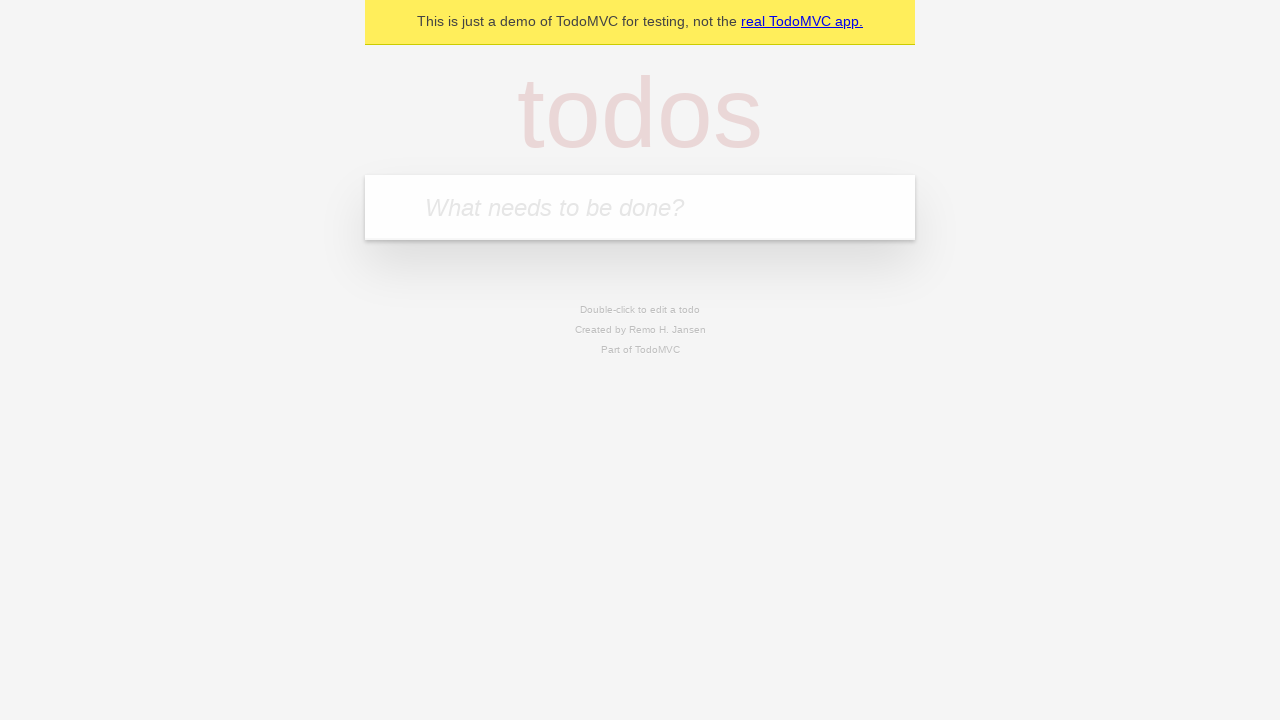

Filled new todo input with 'buy some cheese' on internal:attr=[placeholder="What needs to be done?"i]
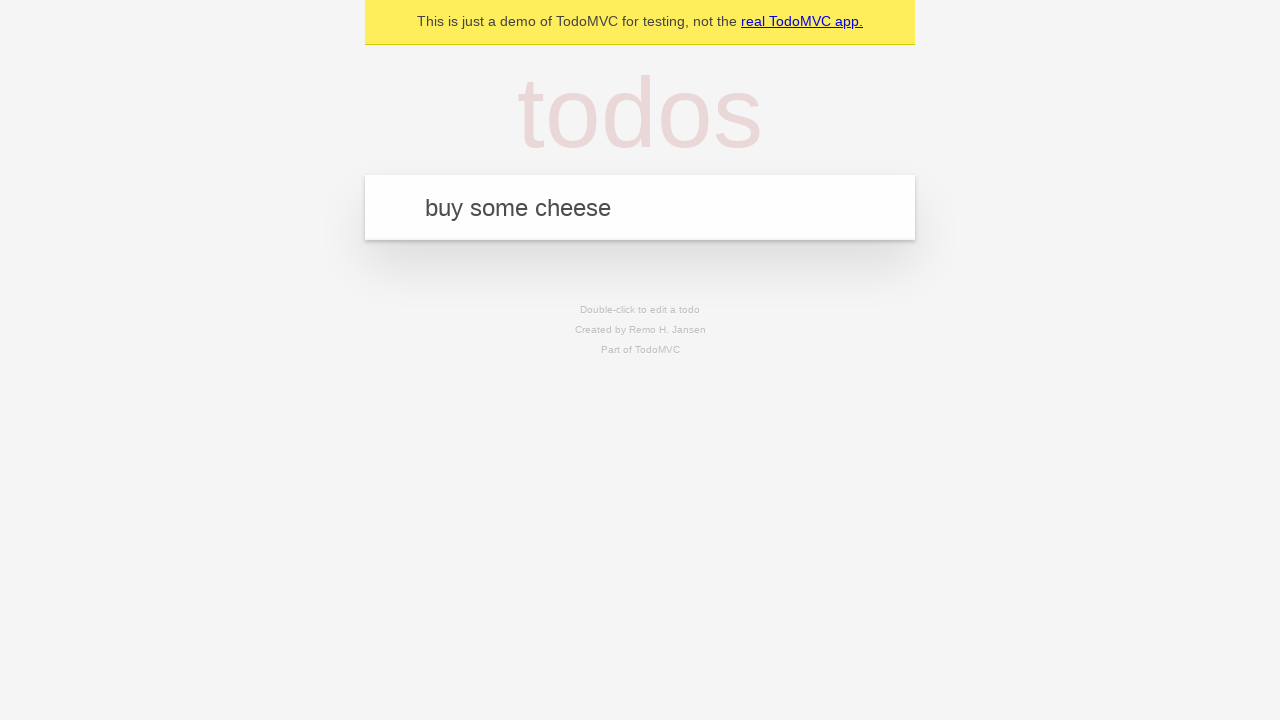

Pressed Enter to add todo 'buy some cheese' on internal:attr=[placeholder="What needs to be done?"i]
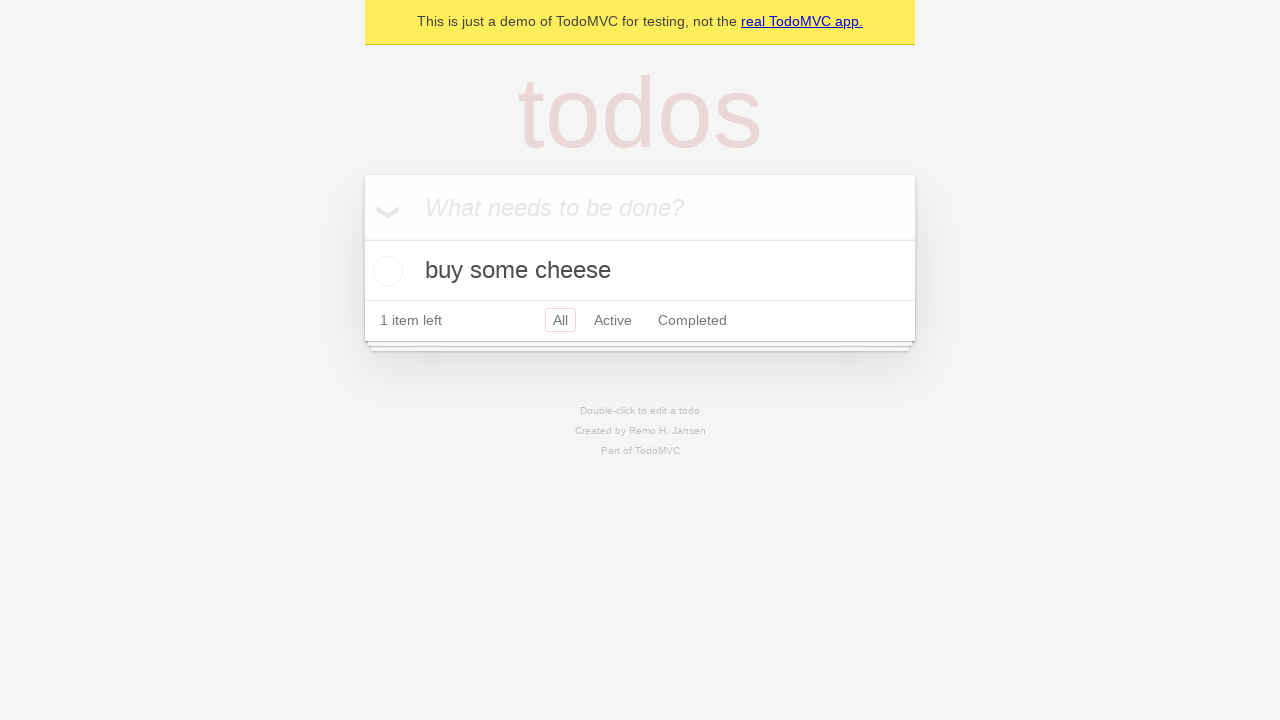

Filled new todo input with 'feed the cat' on internal:attr=[placeholder="What needs to be done?"i]
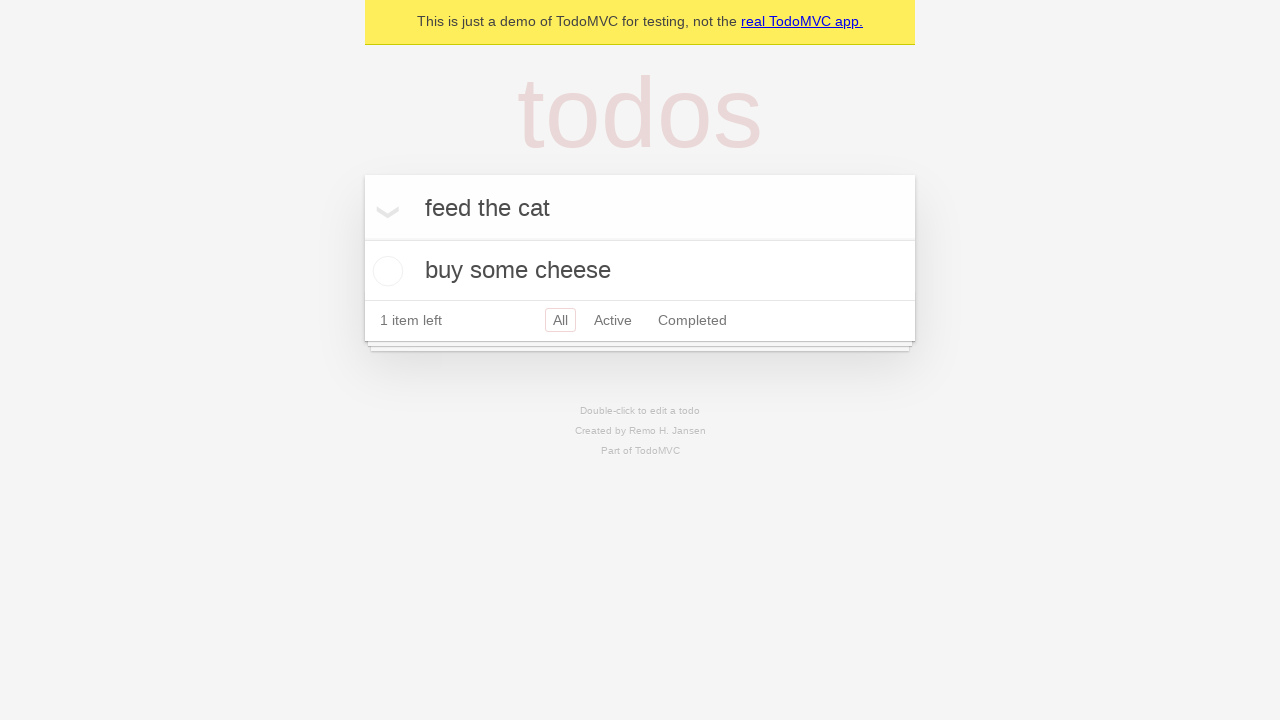

Pressed Enter to add todo 'feed the cat' on internal:attr=[placeholder="What needs to be done?"i]
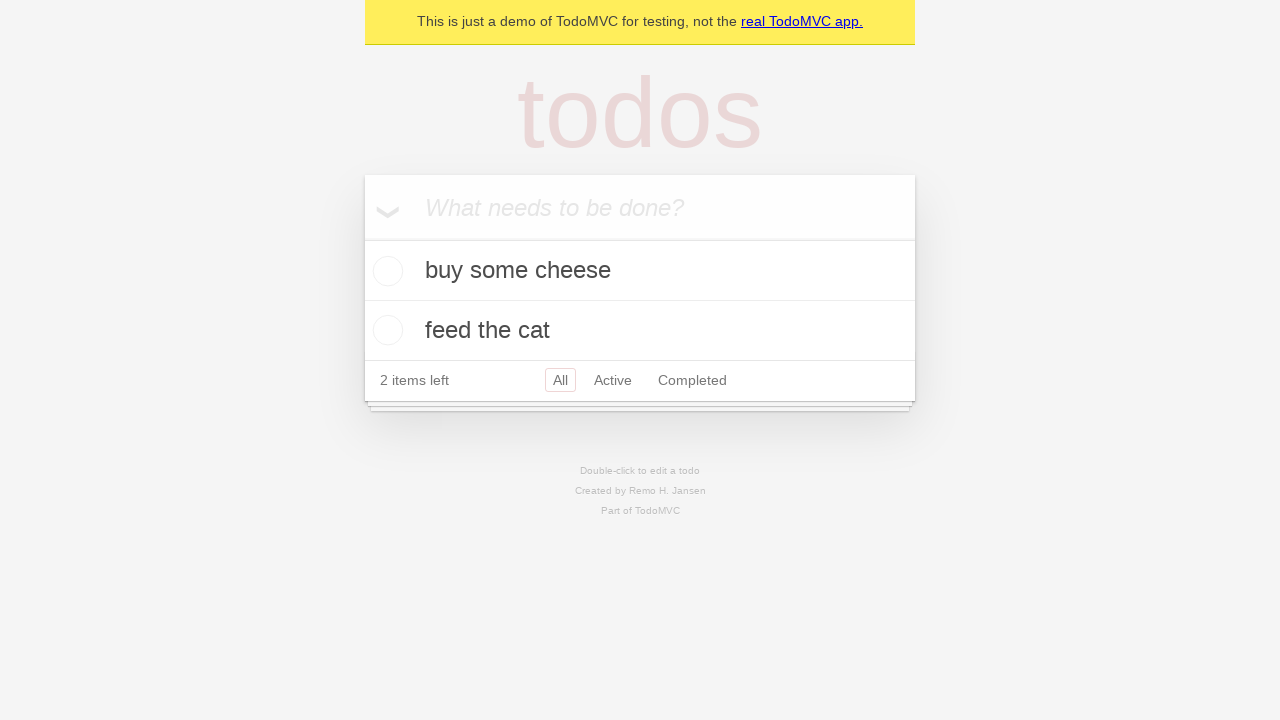

Filled new todo input with 'book a doctors appointment' on internal:attr=[placeholder="What needs to be done?"i]
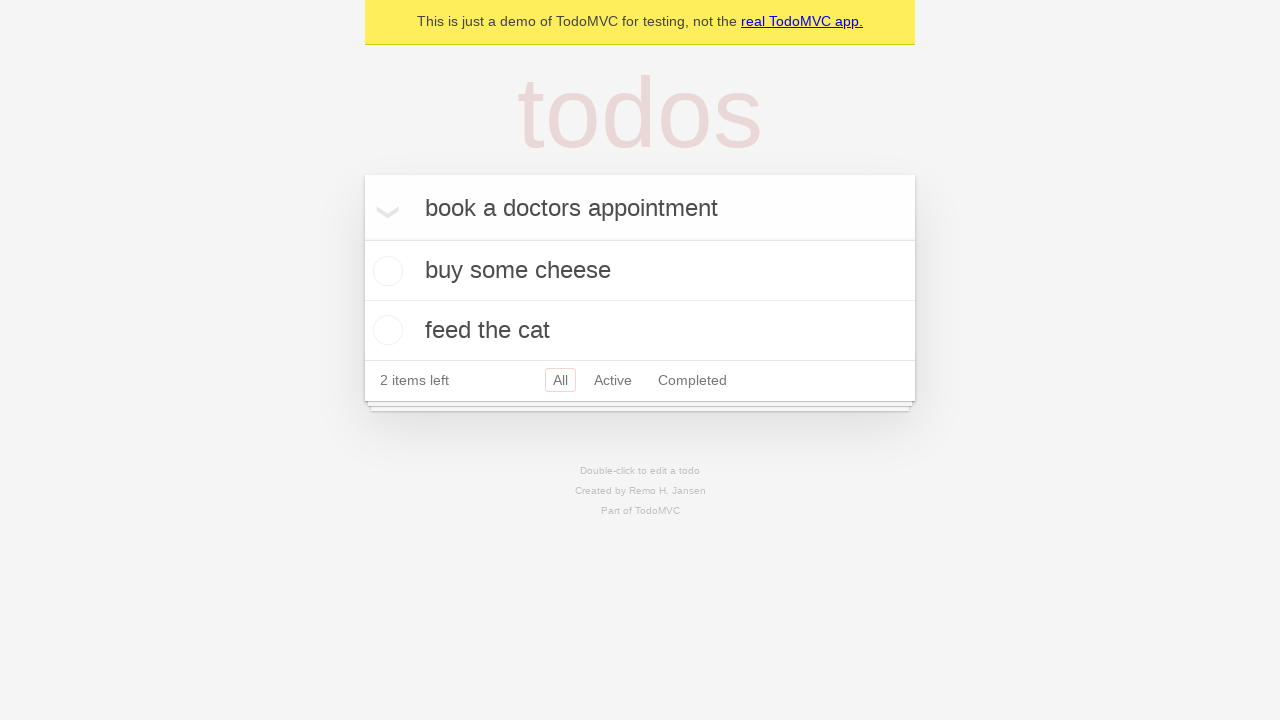

Pressed Enter to add todo 'book a doctors appointment' on internal:attr=[placeholder="What needs to be done?"i]
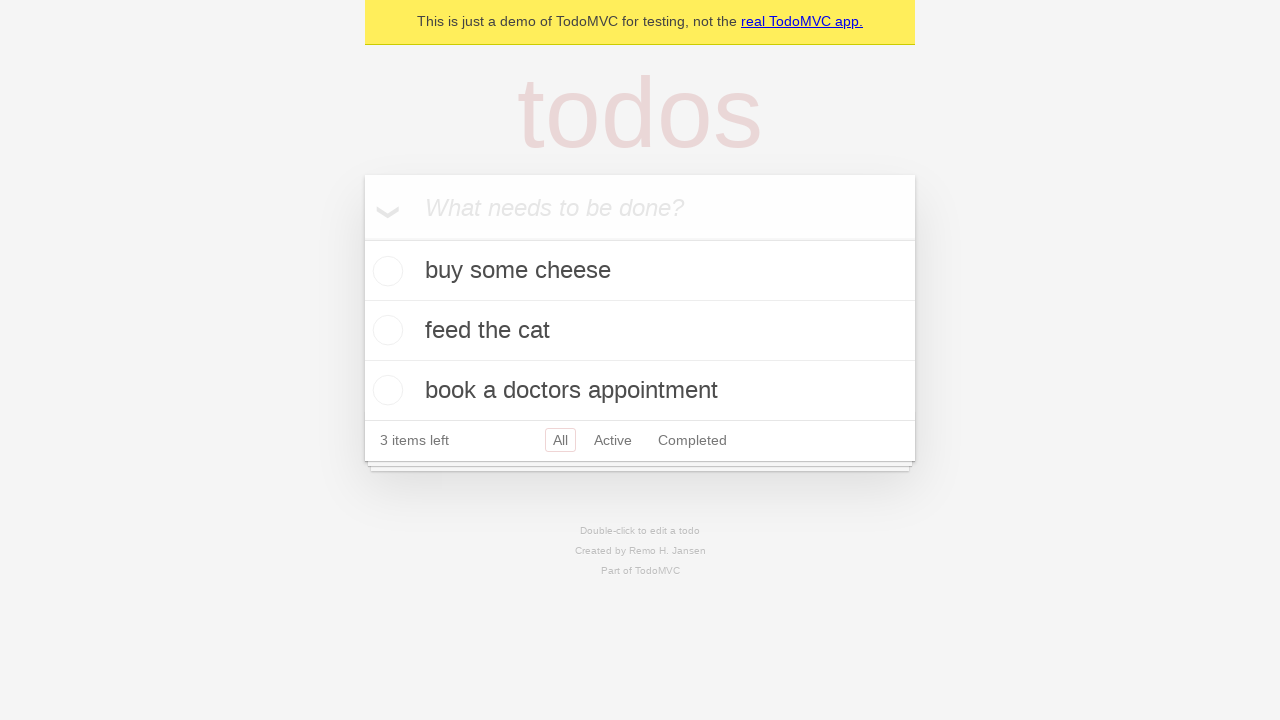

All 3 todos loaded and visible
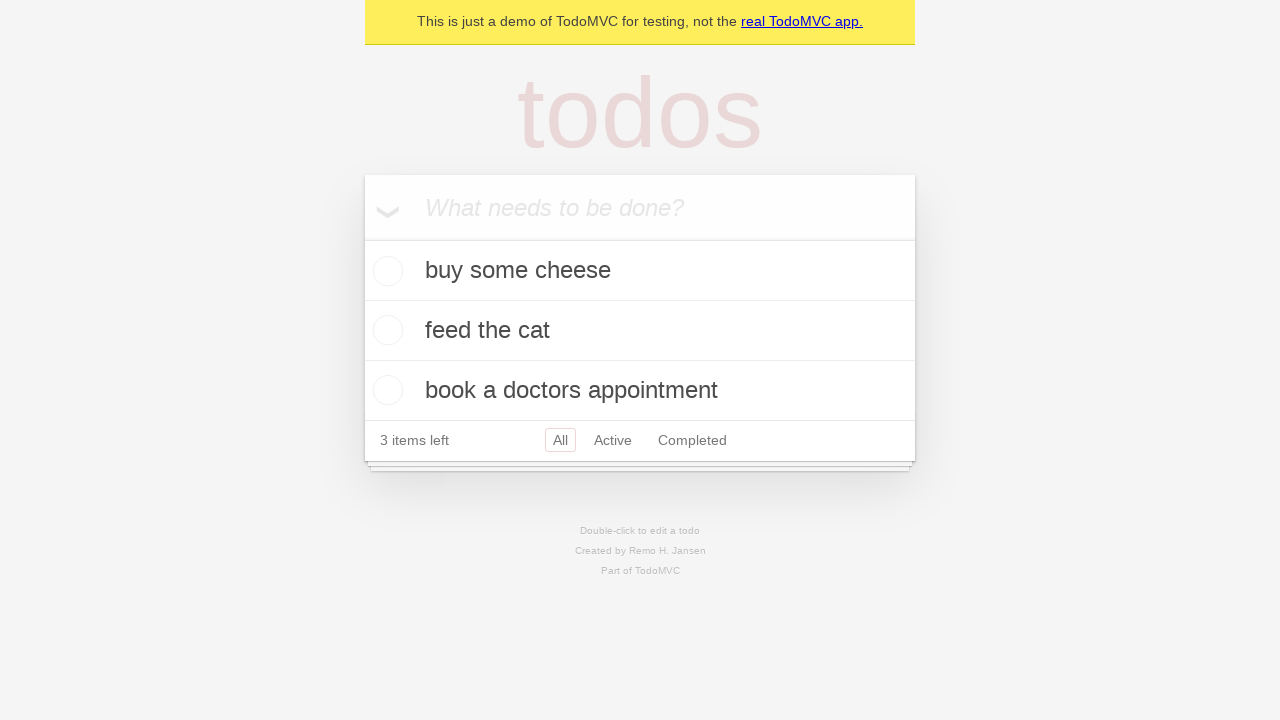

Clicked 'Mark all as complete' checkbox to check all todos at (362, 238) on internal:label="Mark all as complete"i
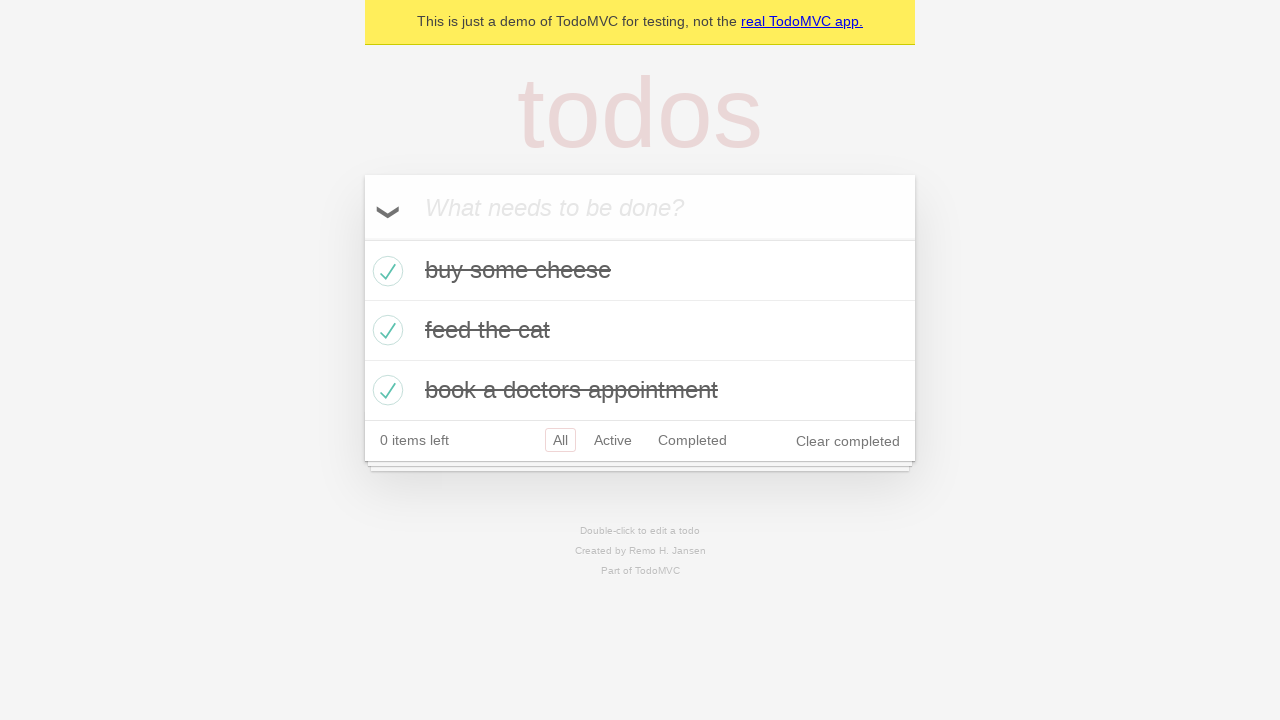

Unchecked the first todo item at (385, 271) on internal:testid=[data-testid="todo-item"s] >> nth=0 >> internal:role=checkbox
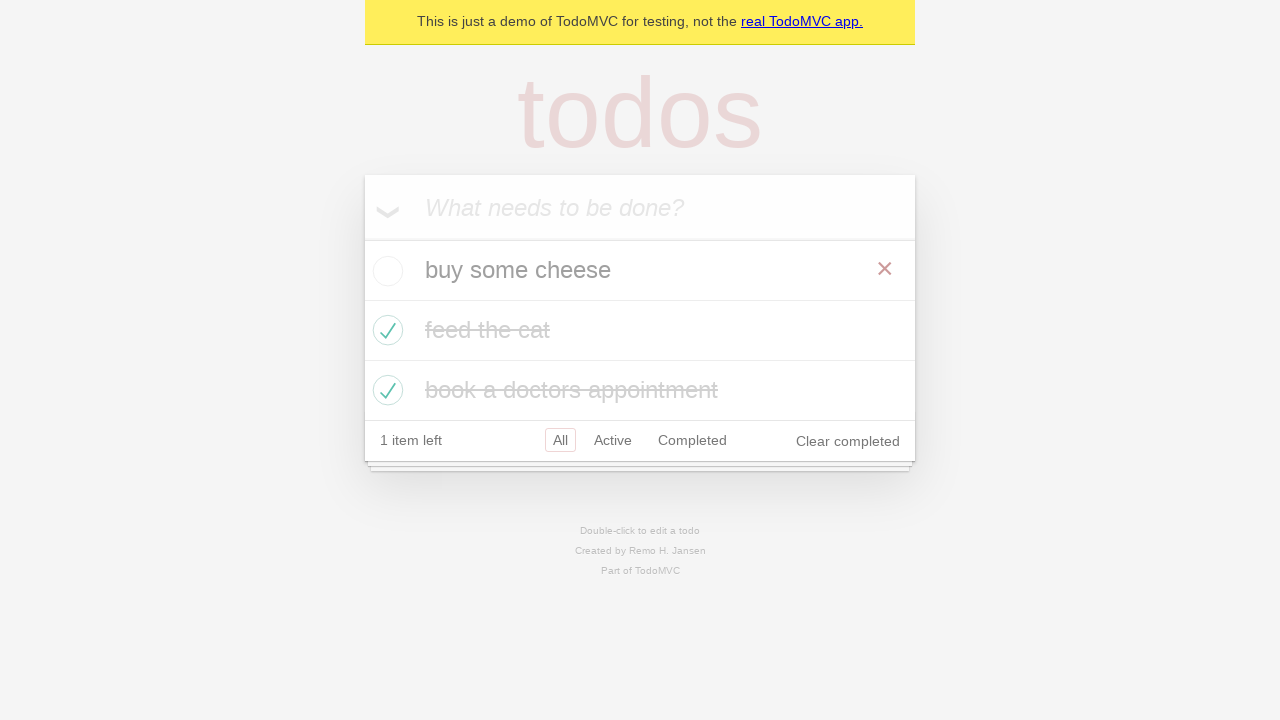

Re-checked the first todo item at (385, 271) on internal:testid=[data-testid="todo-item"s] >> nth=0 >> internal:role=checkbox
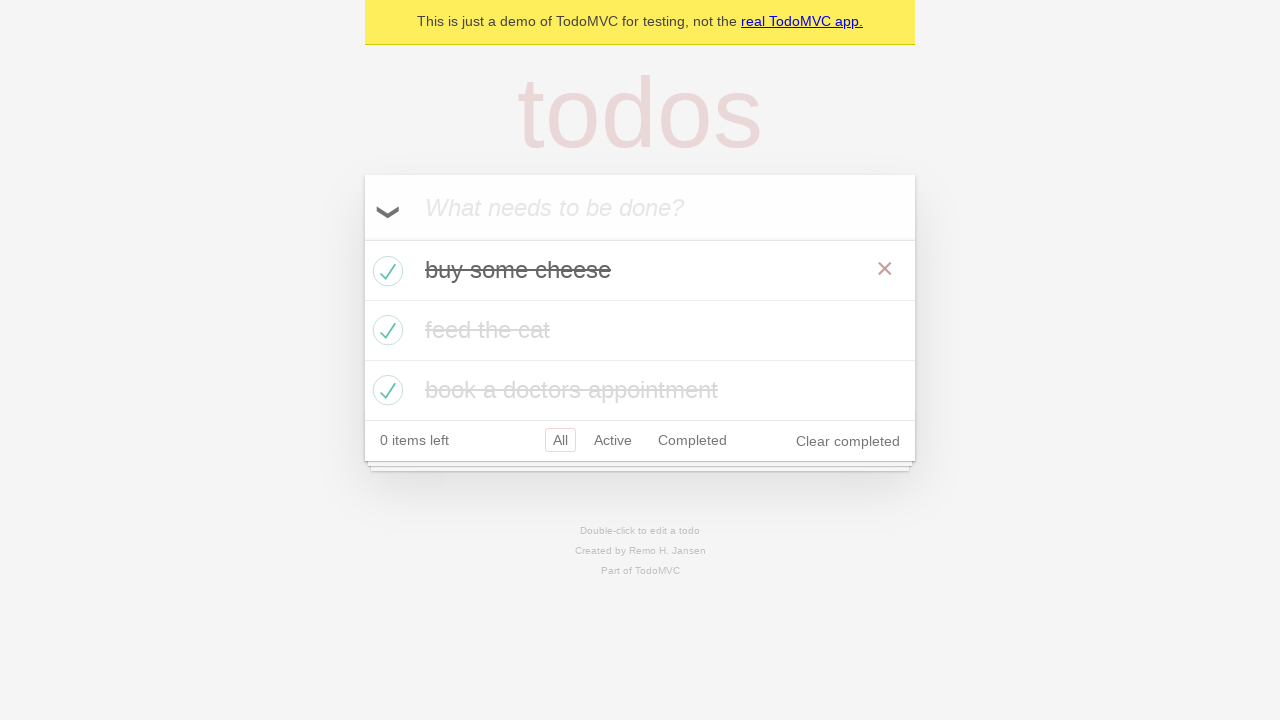

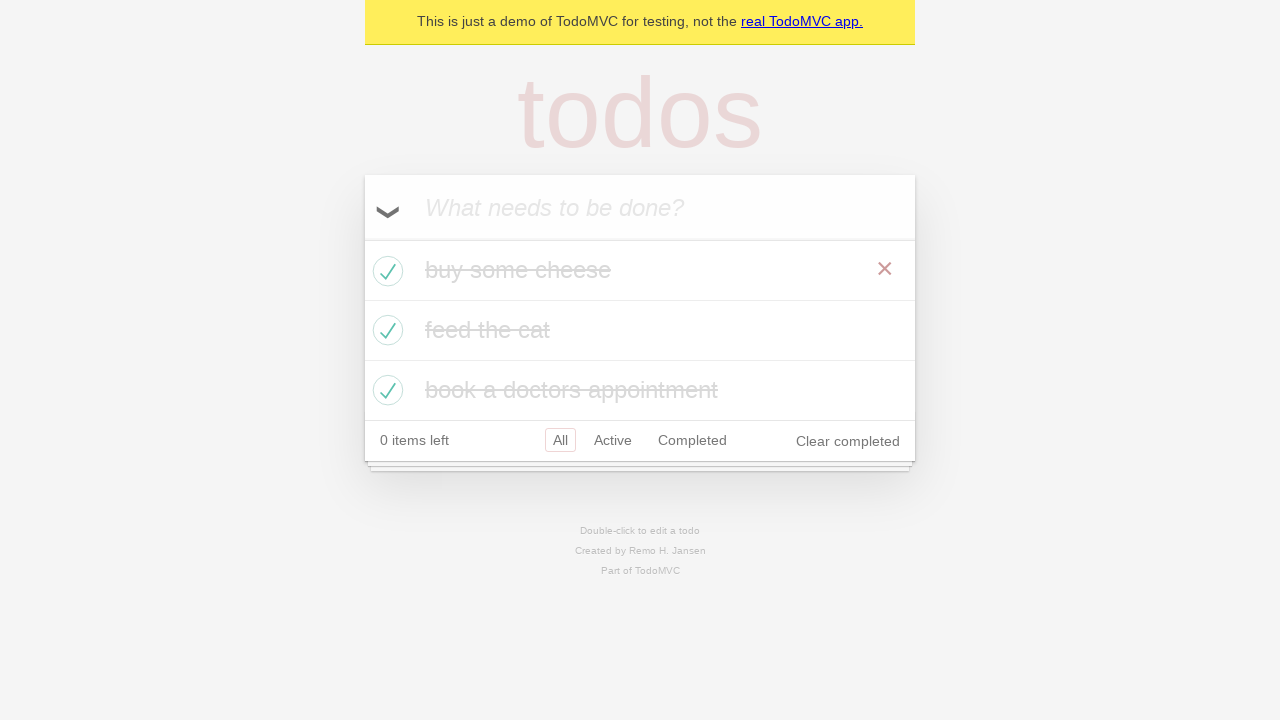